Tests window switching functionality by clicking a button that opens a new tab and switching between windows

Starting URL: https://formy-project.herokuapp.com/switch-window

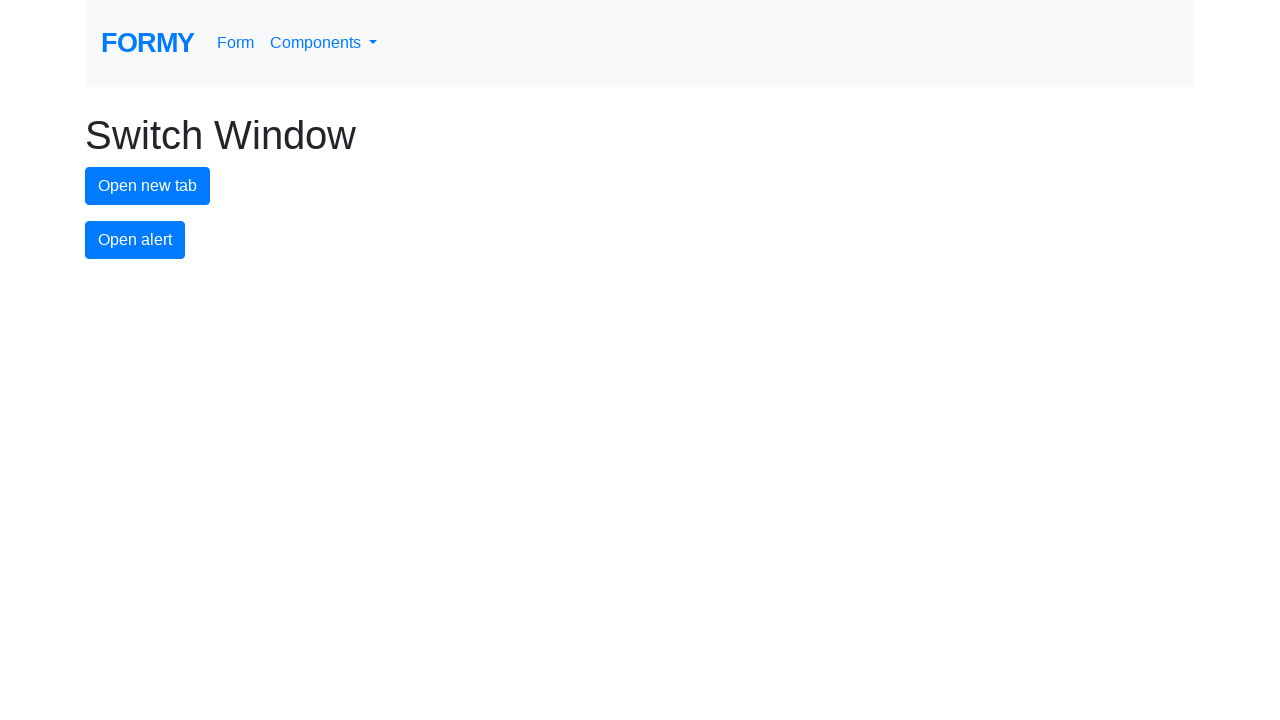

Clicked the new tab button at (148, 186) on #new-tab-button
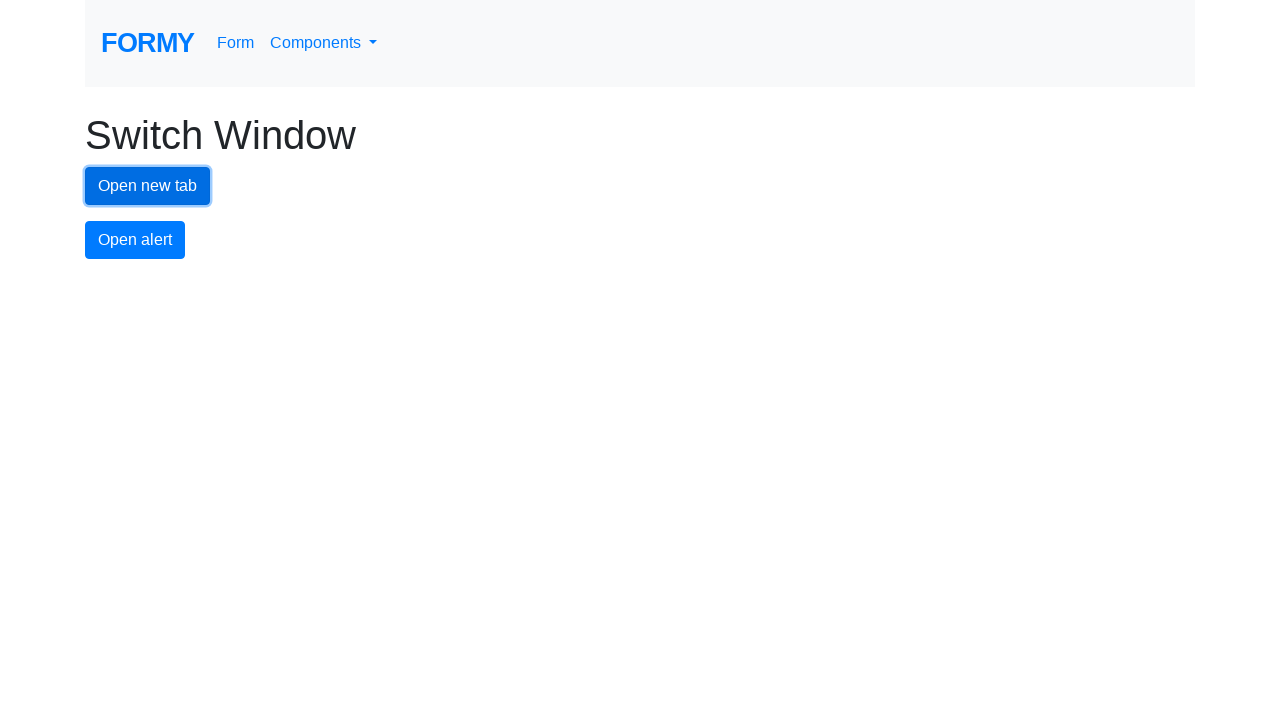

Clicked new tab button and new window opened at (148, 186) on #new-tab-button
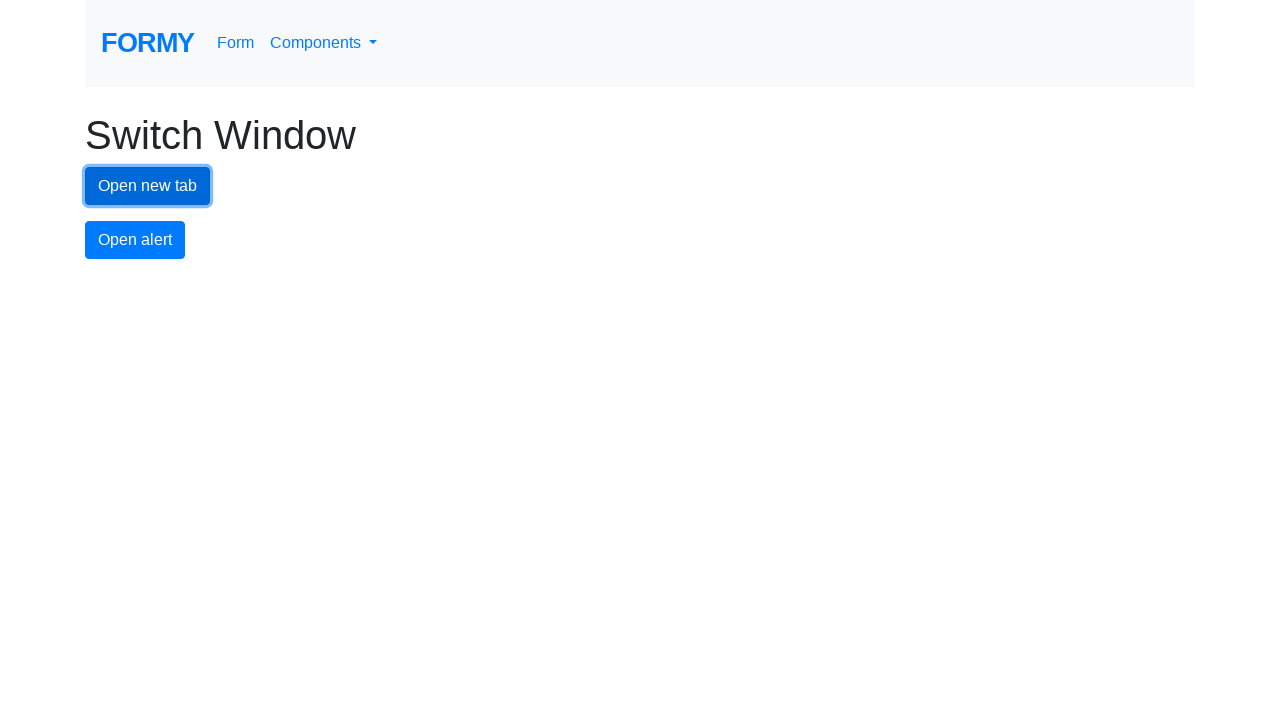

Captured new window/tab
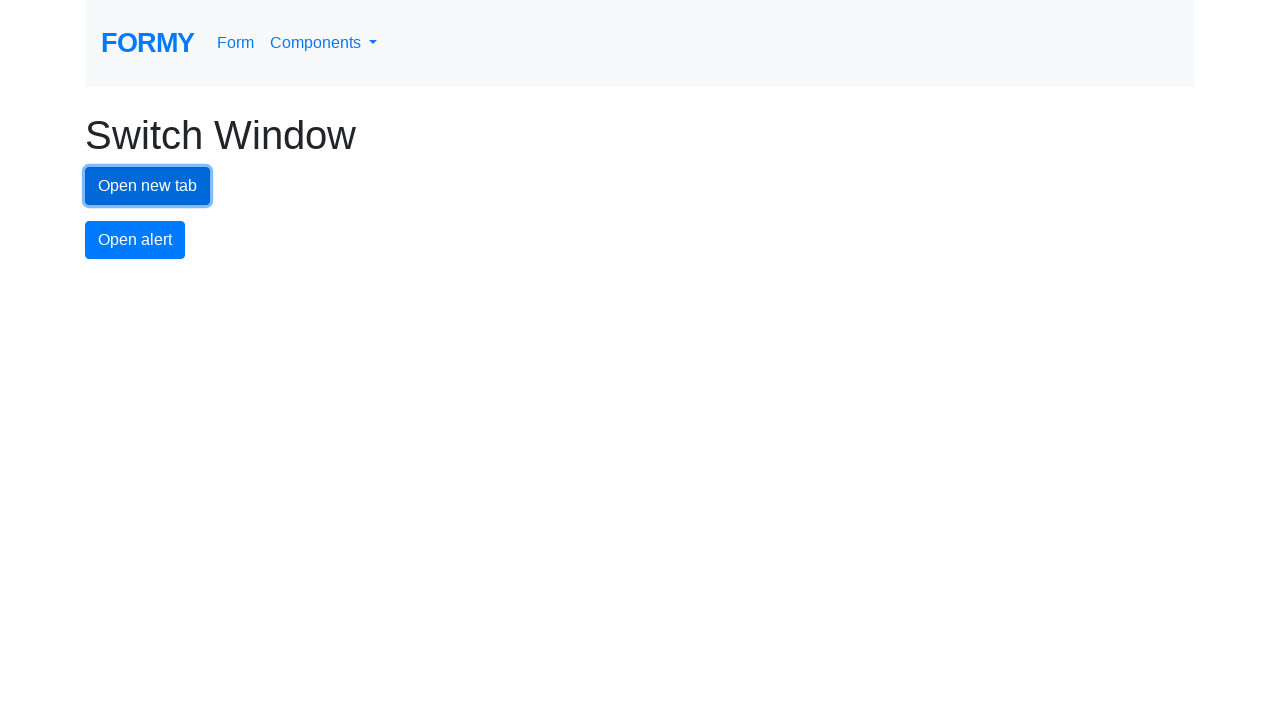

Ready to switch back to original window
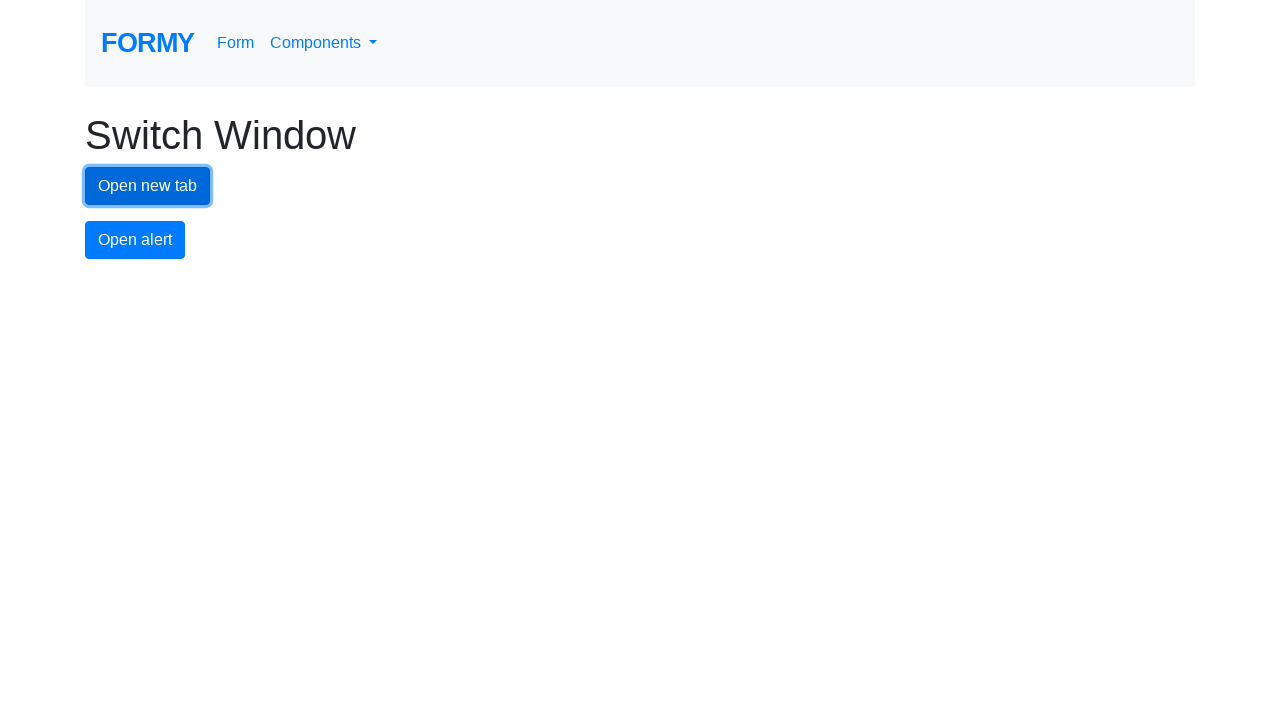

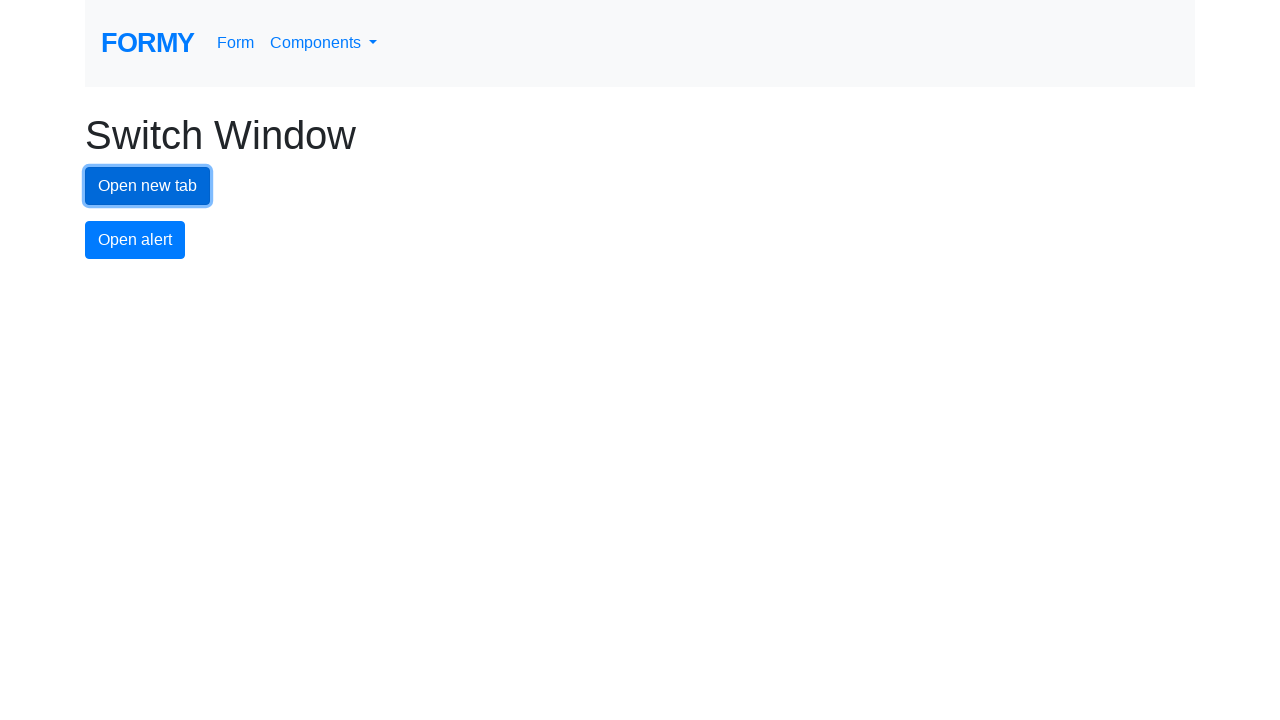